Tests moving mouse to absolute viewport coordinates

Starting URL: https://selenium.dev/selenium/web/mouse_interaction.html

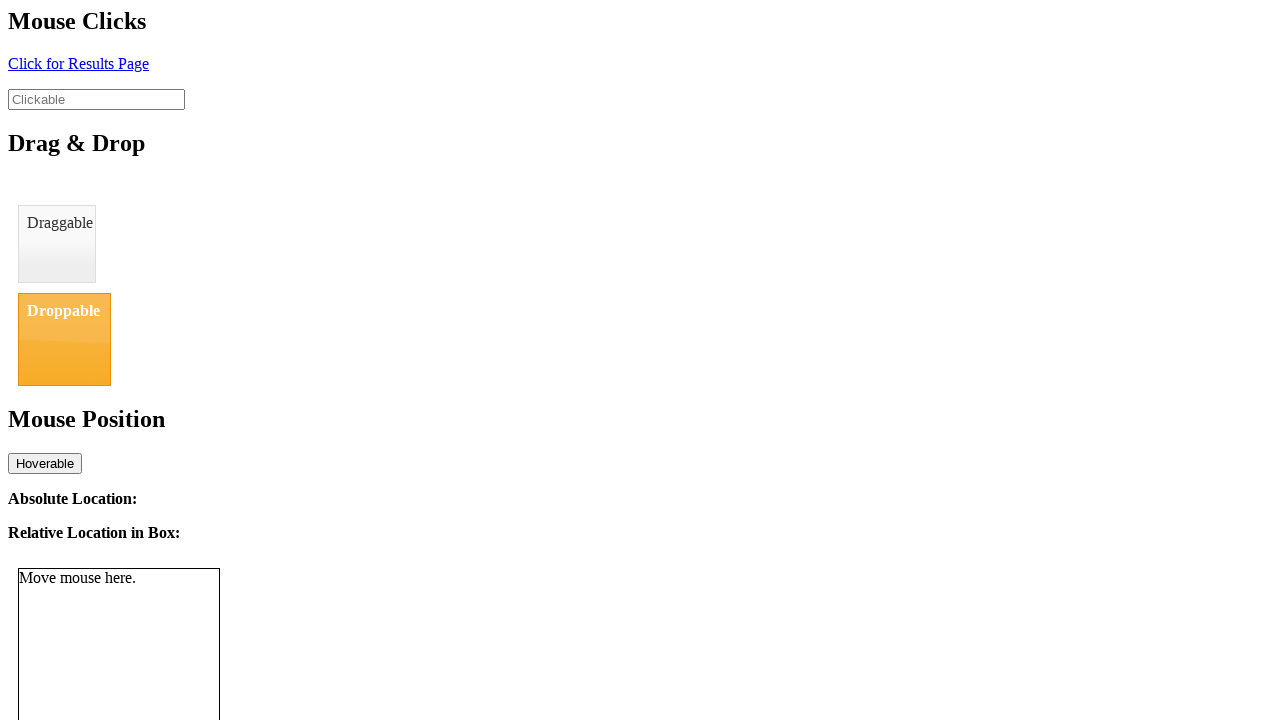

Moved mouse to absolute viewport coordinates (8, 0) at (8, 0)
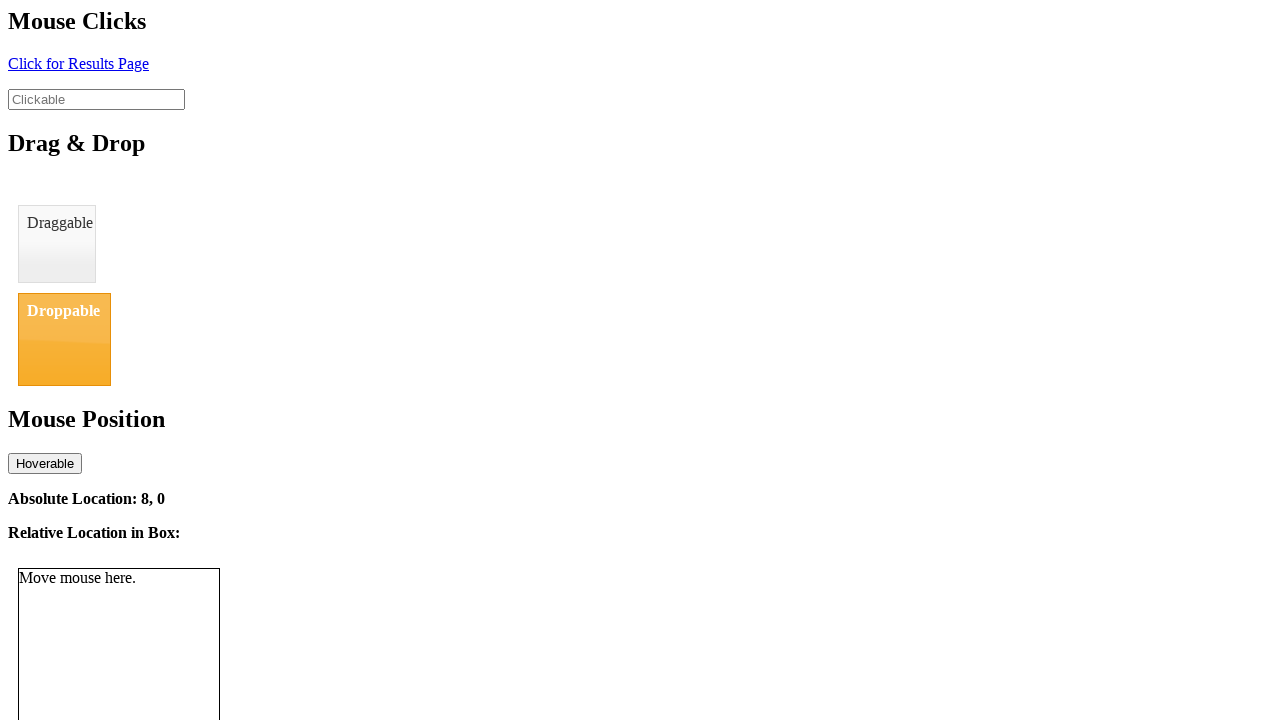

Absolute location coordinates updated and element is visible
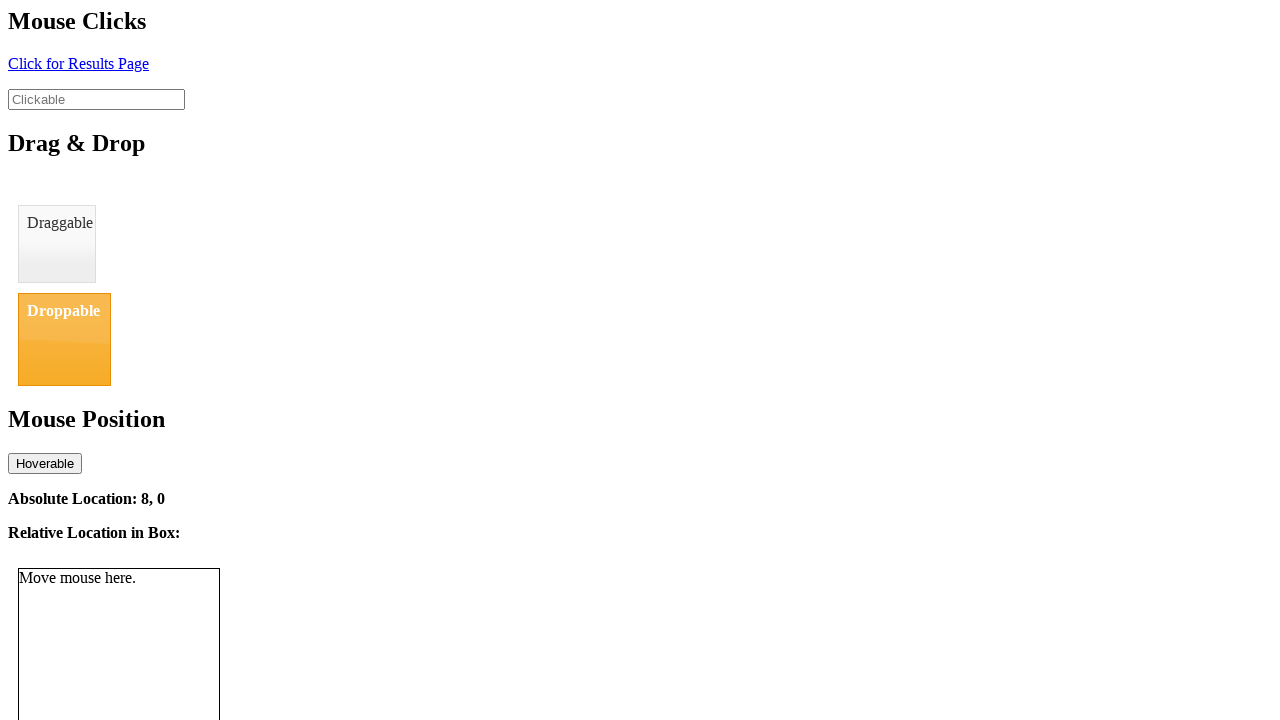

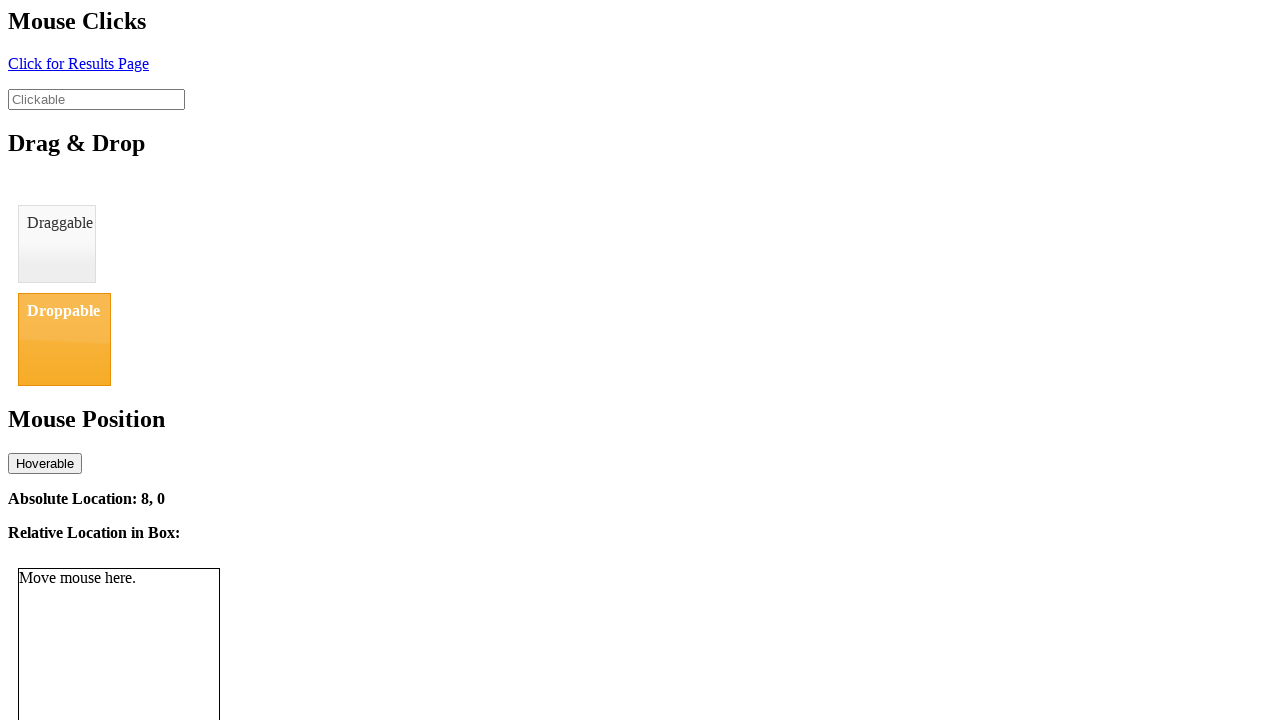